Tests vertical scrolling functionality by navigating to a buttons demo page and scrolling to the bottom of the page using JavaScript execution

Starting URL: https://demoqa.com/buttons

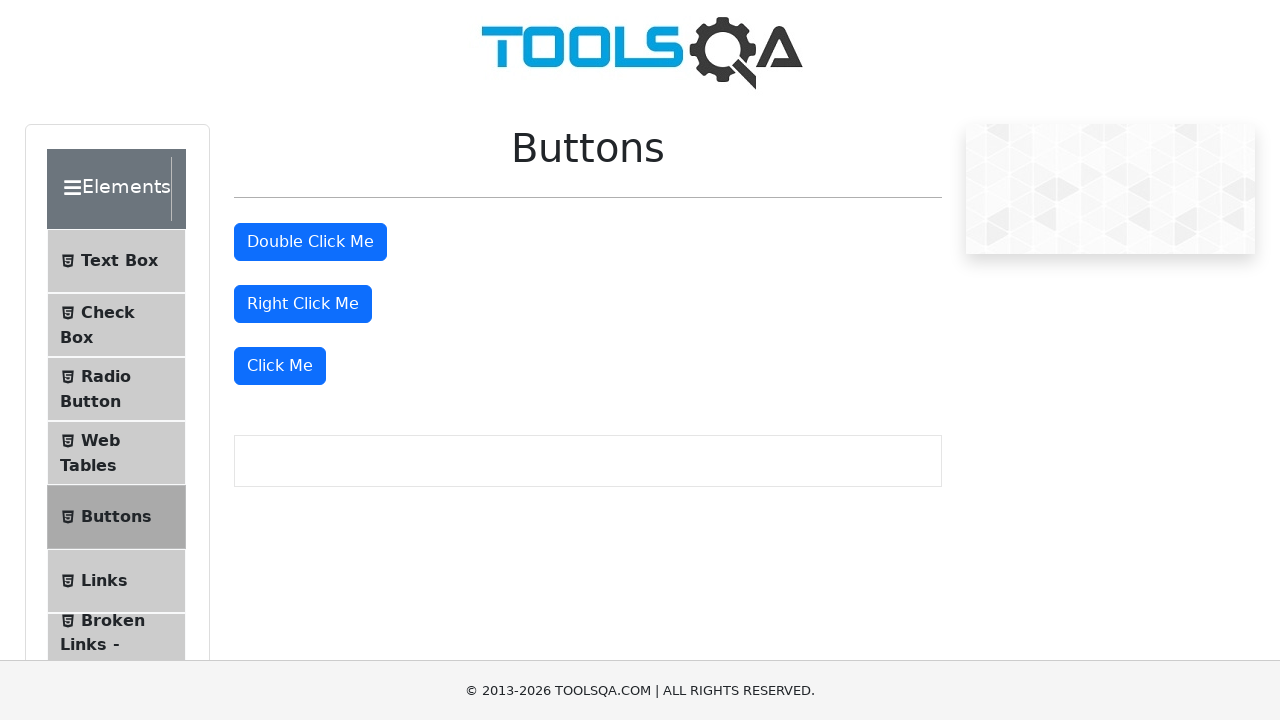

Navigated to buttons demo page at https://demoqa.com/buttons
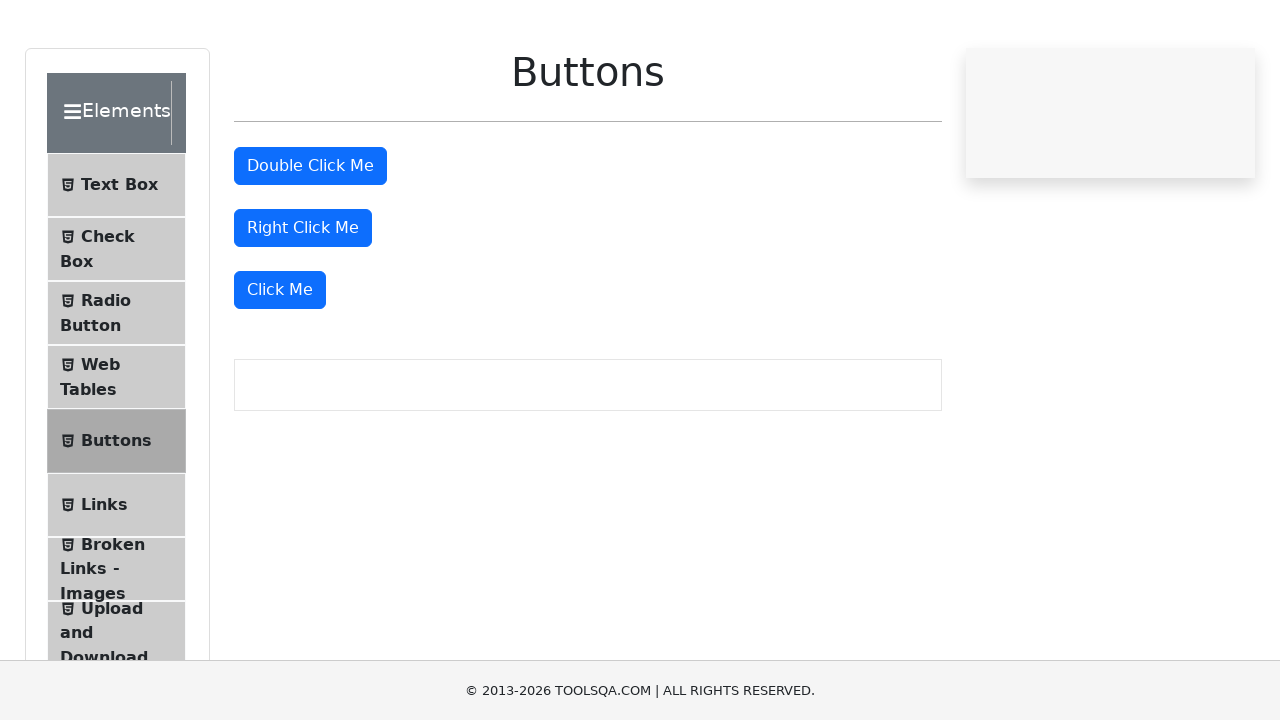

Scrolled to the bottom of the page using JavaScript
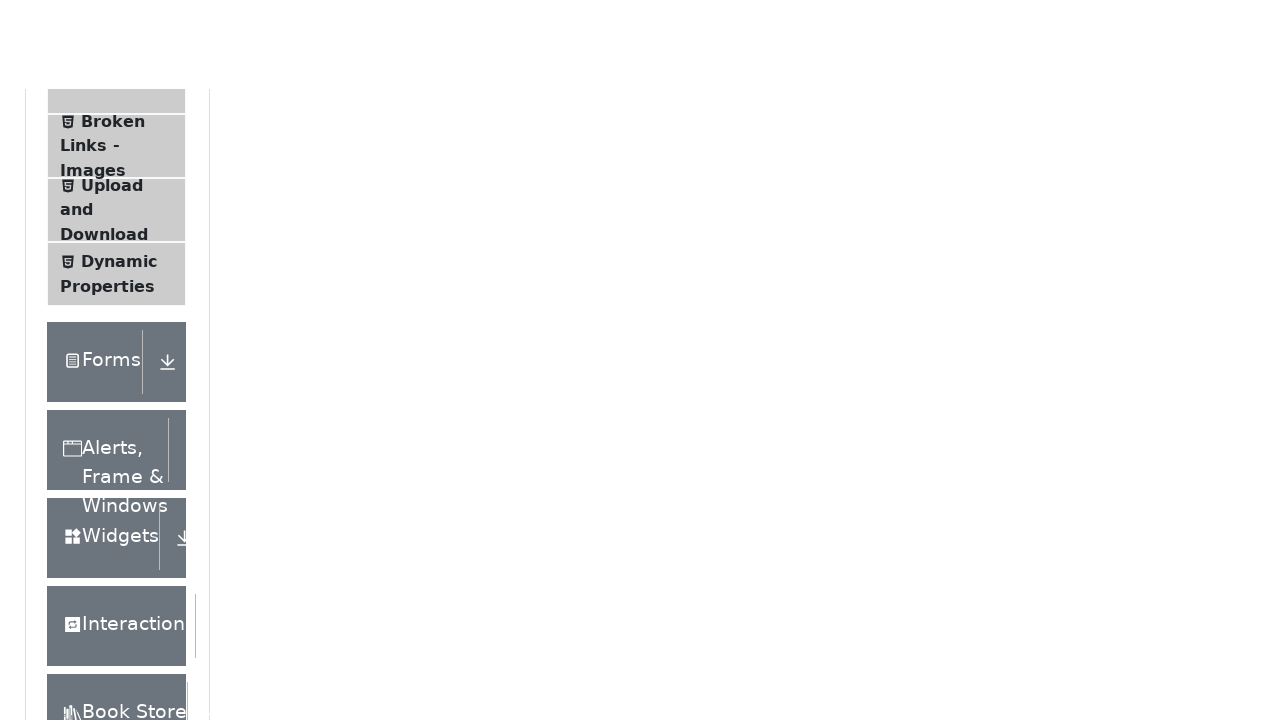

Waited 500ms for scroll animation to complete
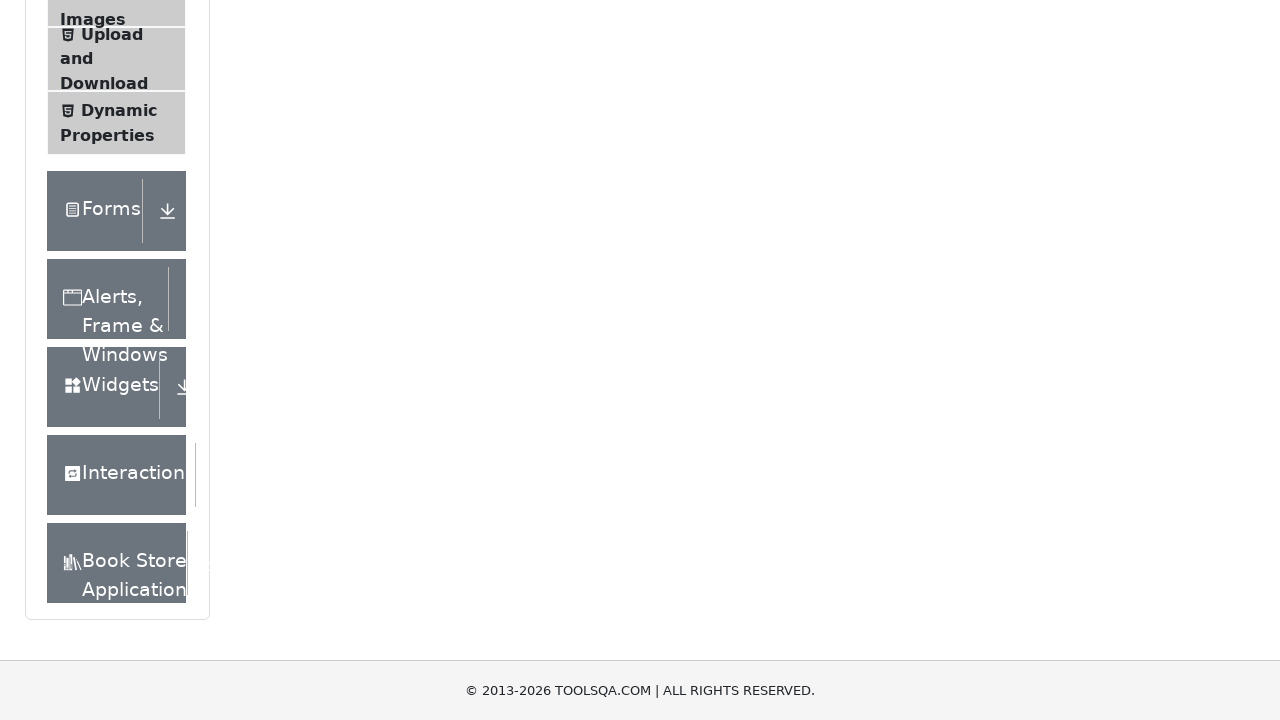

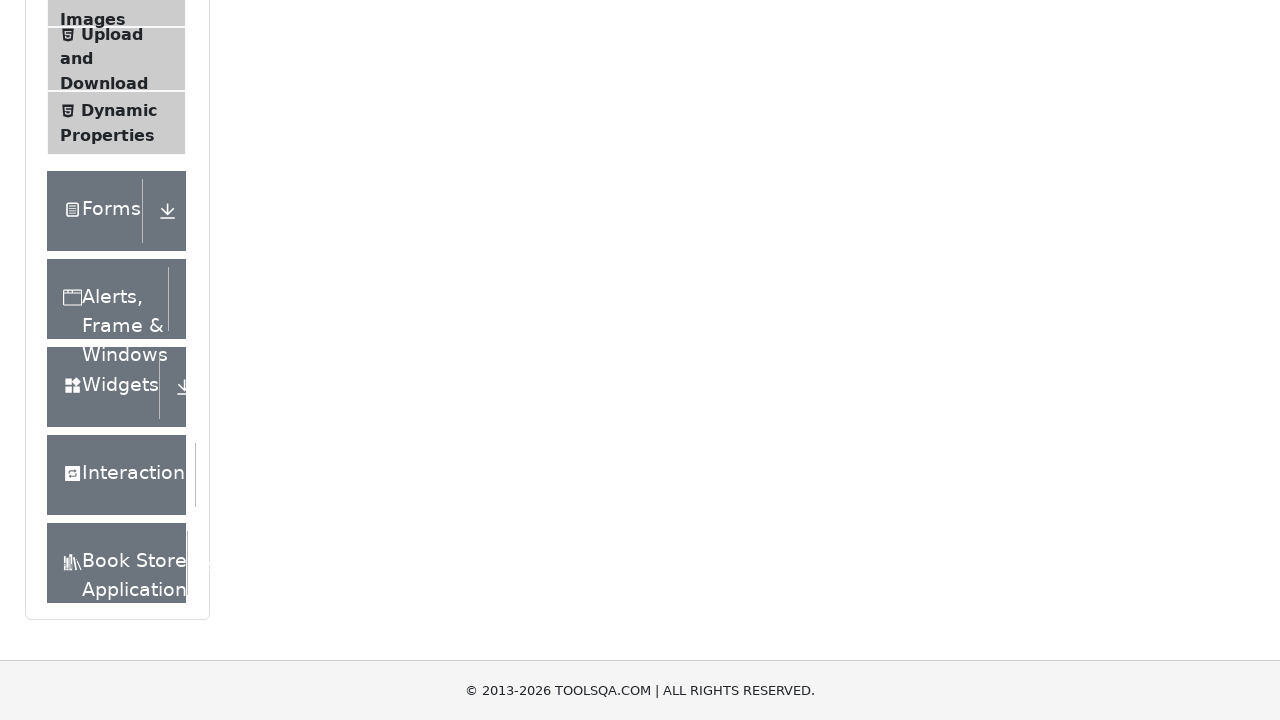